Tests right-click context menu navigation by right-clicking on an image and navigating through nested menu options (Product Info > Installation > How To Setup).

Starting URL: https://deluxe-menu.com/popup-mode-sample.html

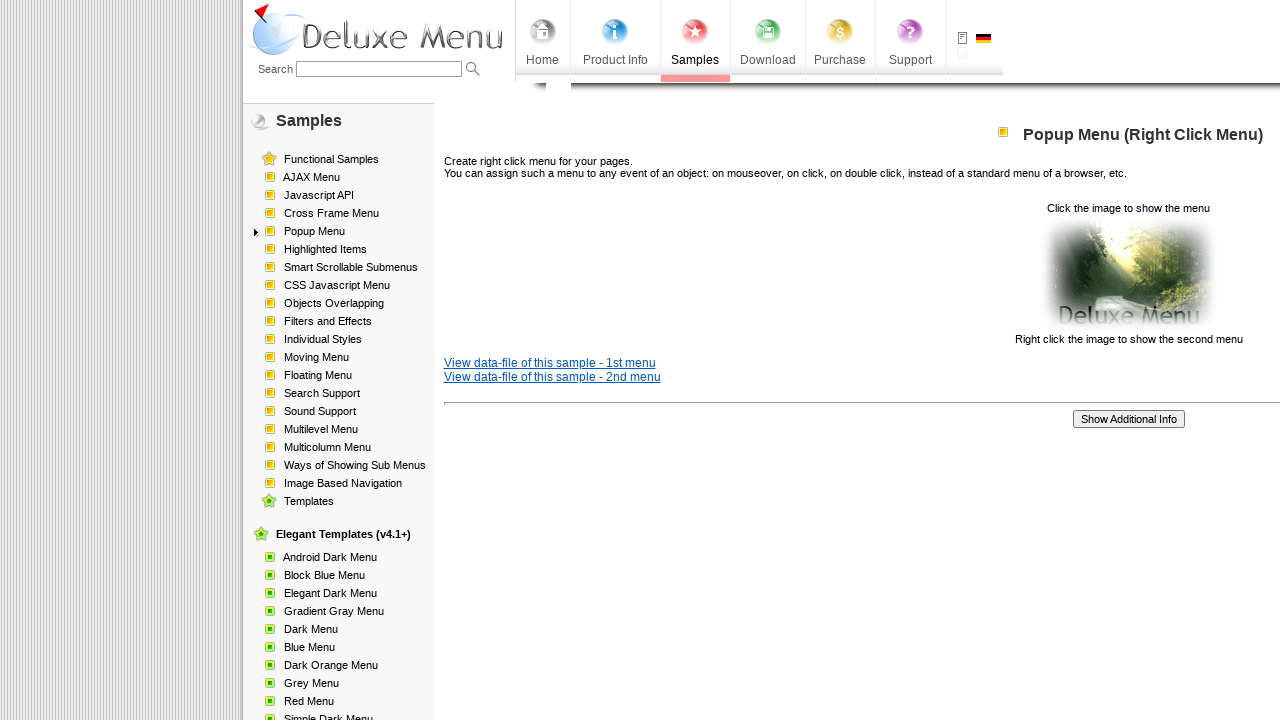

Right-clicked on image to open context menu at (1128, 274) on .contentTd img >> nth=-1
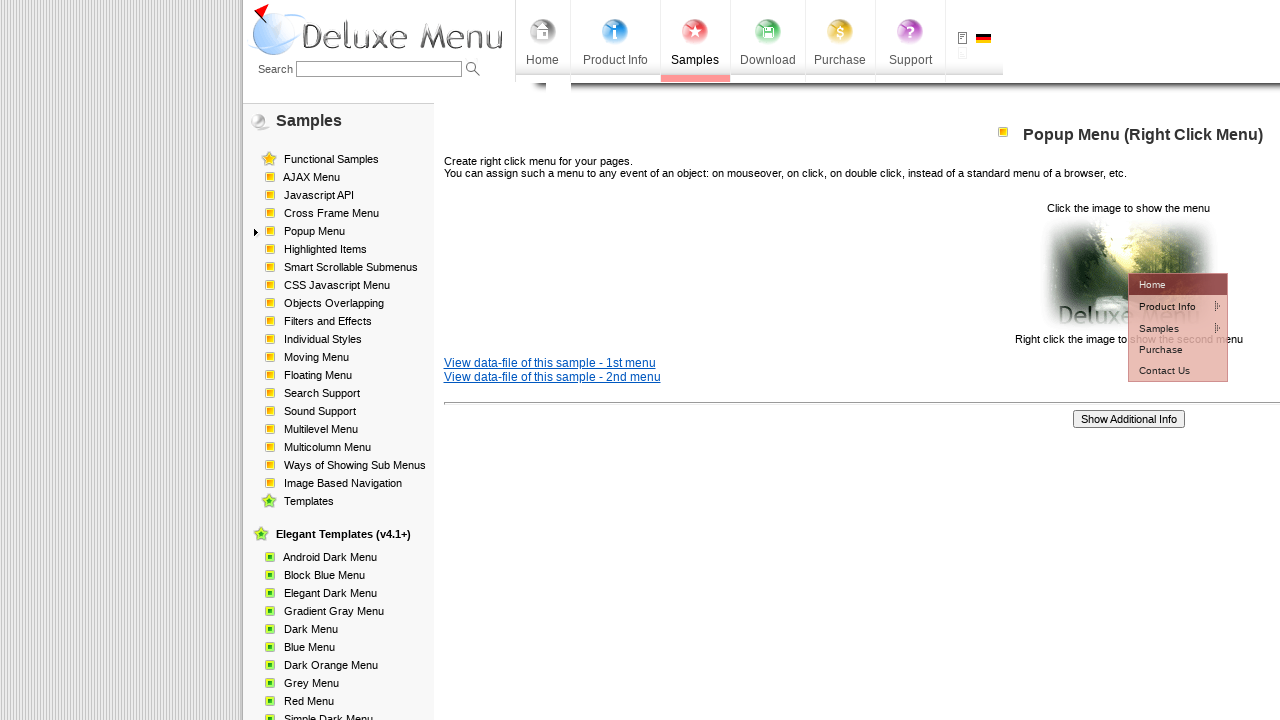

Clicked on Product Info menu option at (1165, 306) on #dm2m1i1tdT
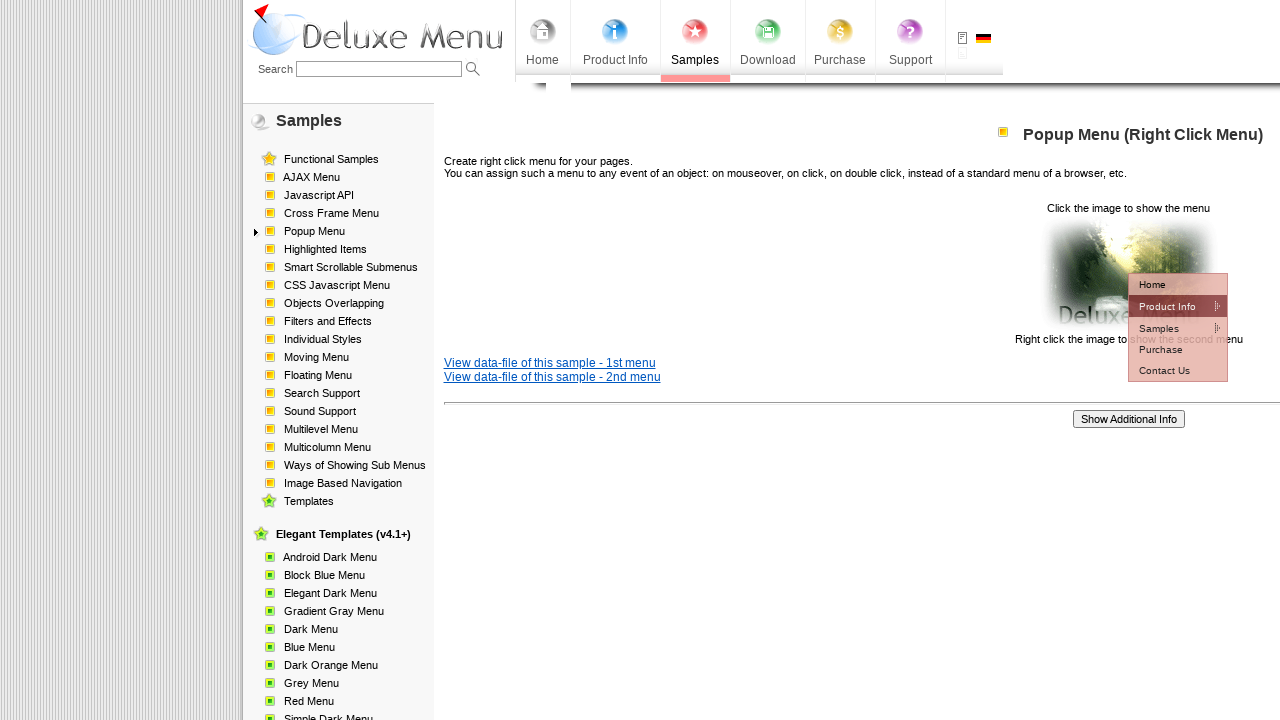

Clicked on Installation submenu option at (1052, 327) on #dm2m2i1tdT
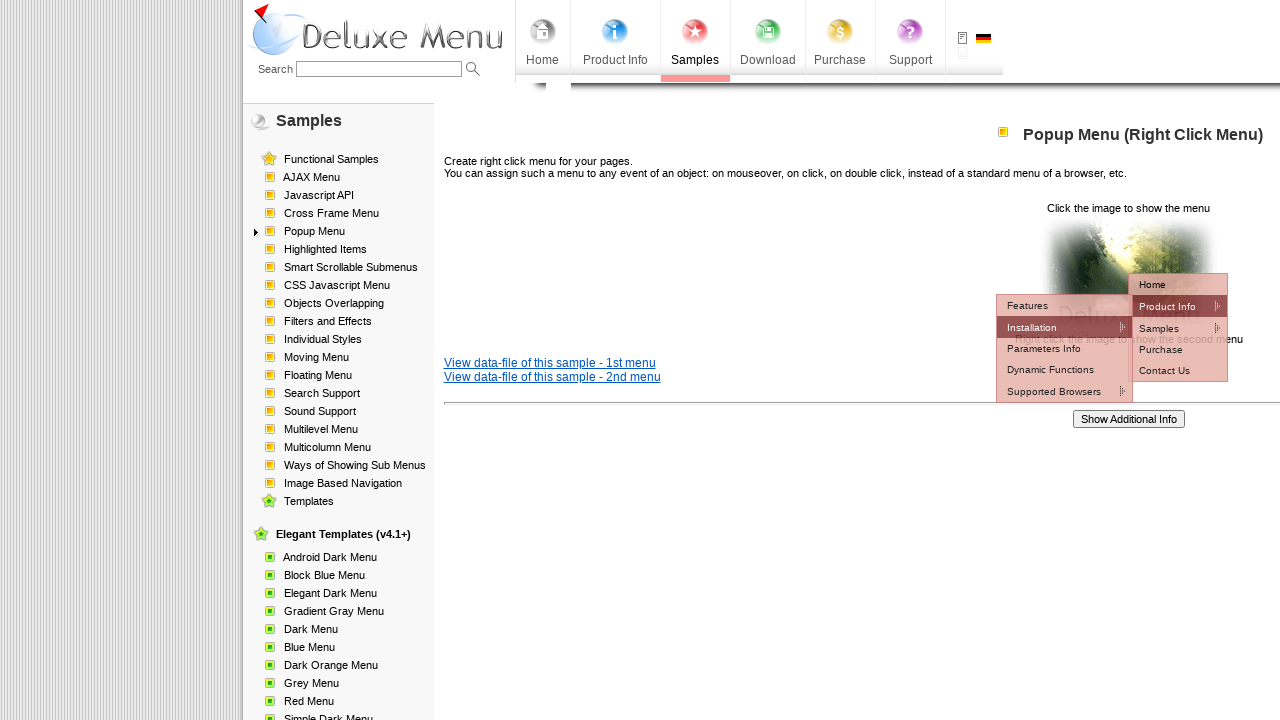

Hovered over How To Setup option in nested menu at (1178, 348) on #dm2m3i1tdT
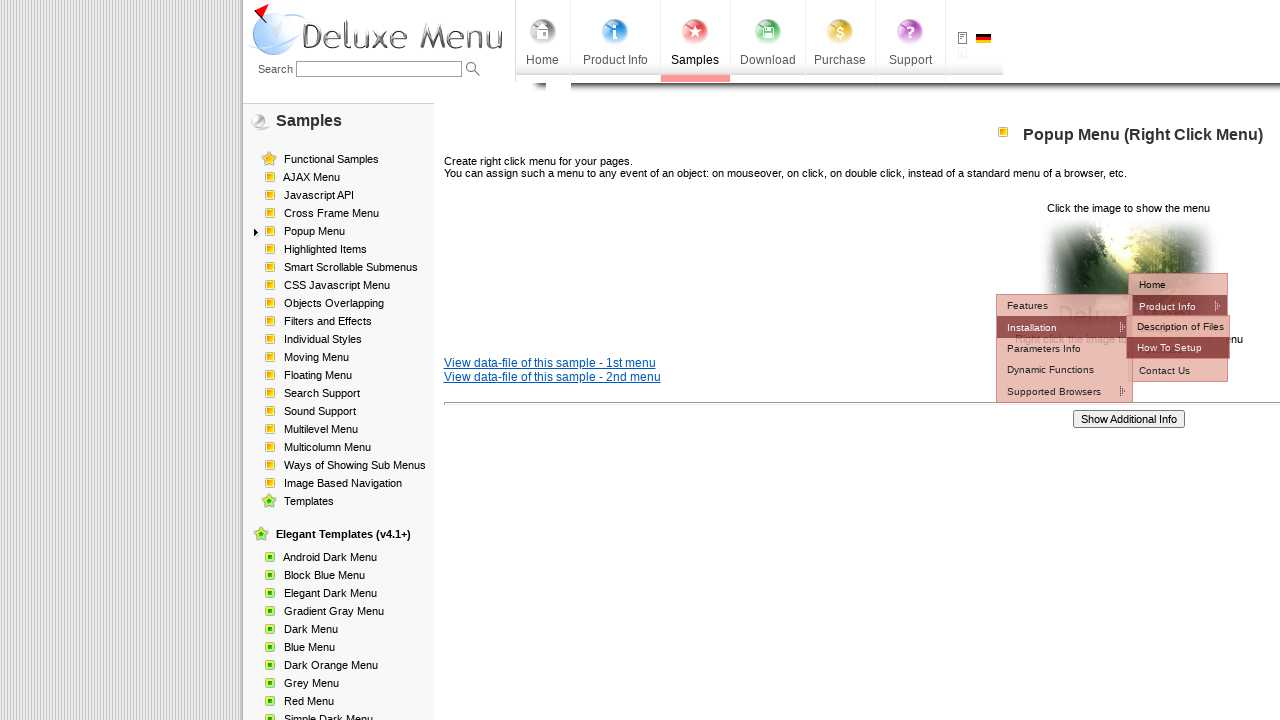

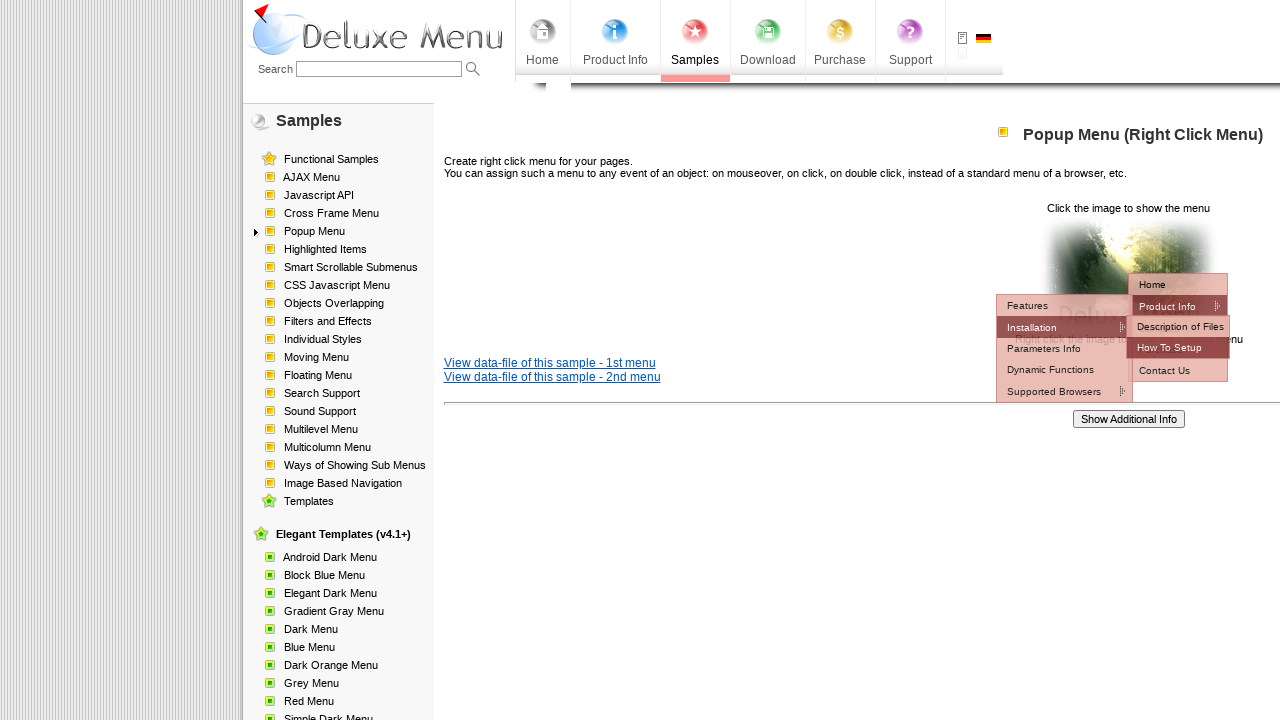